Tests dynamic controls by clicking Remove button to make checkbox disappear, verifying "It's gone!" message, then clicking Add button to make it reappear and verifying "It's back" message

Starting URL: https://the-internet.herokuapp.com/dynamic_controls

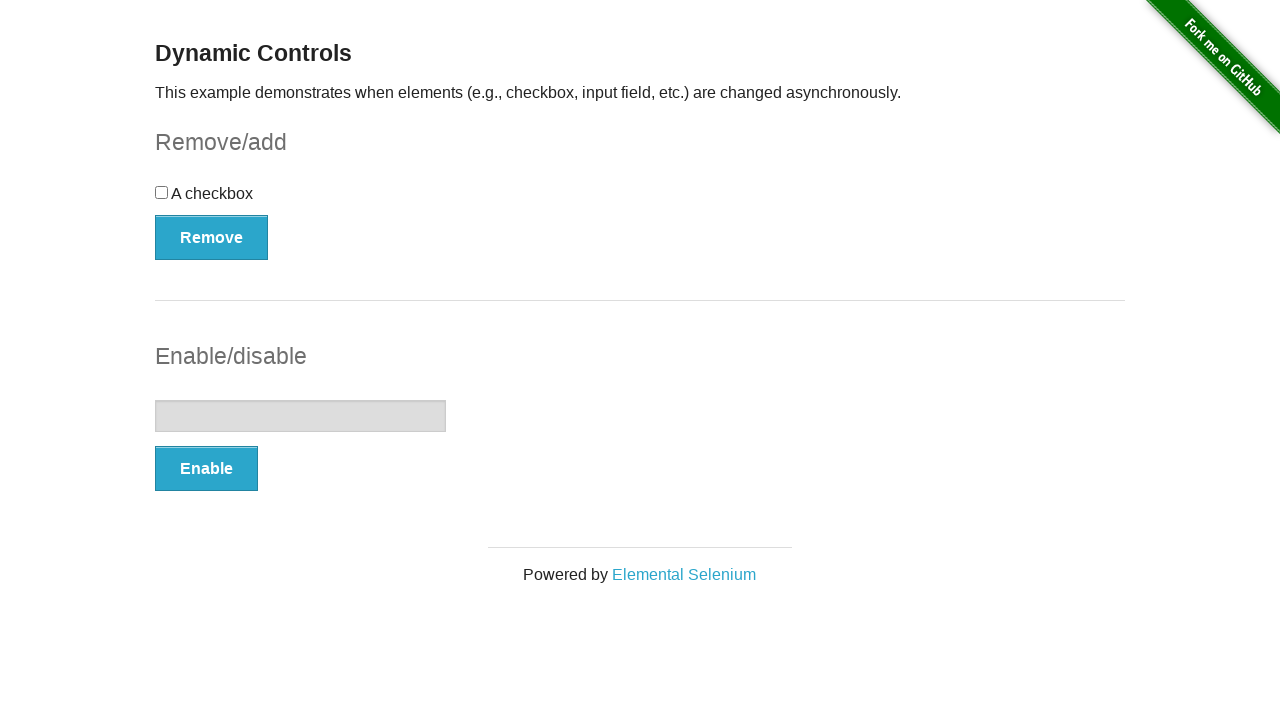

Navigated to dynamic controls page
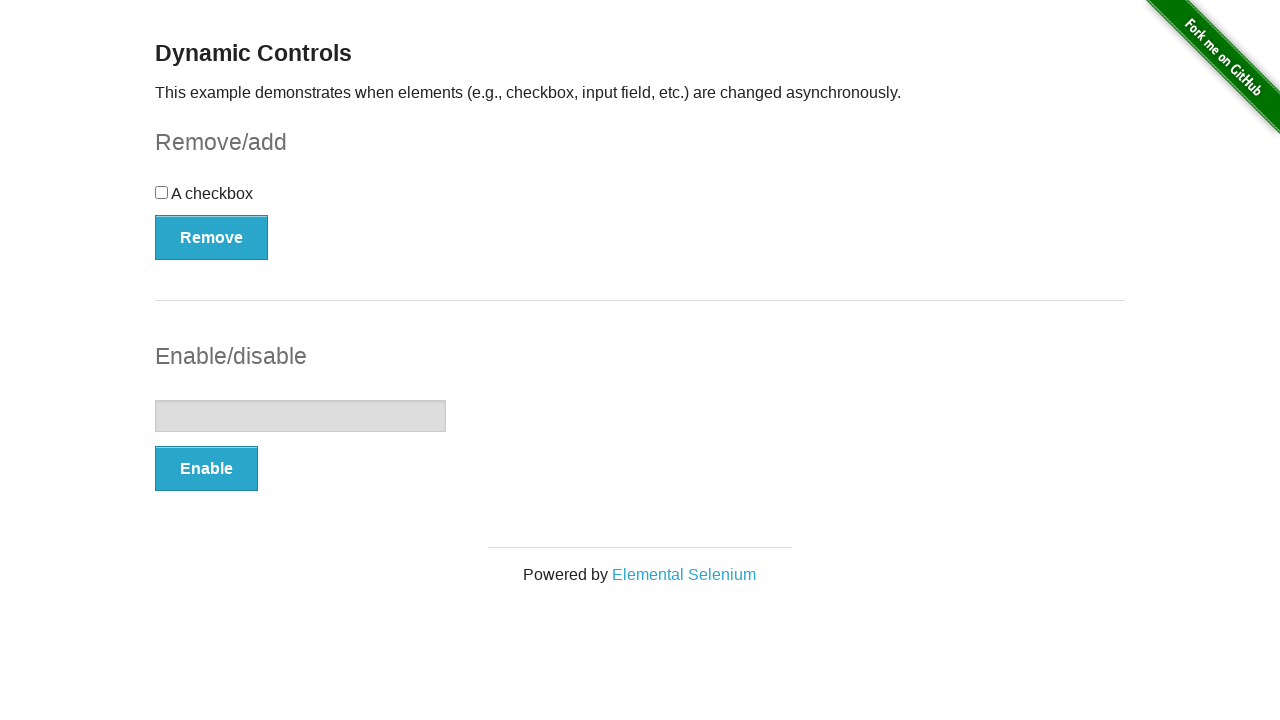

Clicked Remove button to make checkbox disappear at (212, 237) on xpath=//*[@onclick='swapCheckbox()']
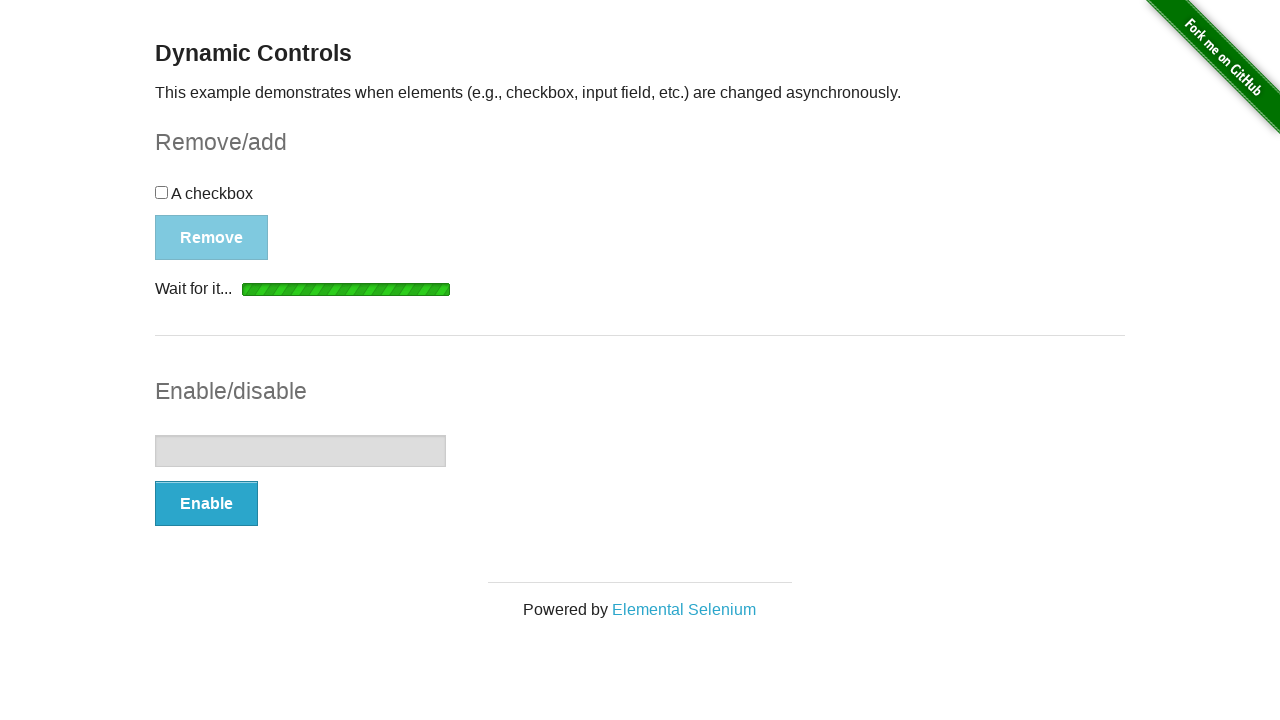

Verified 'It's gone!' message is displayed
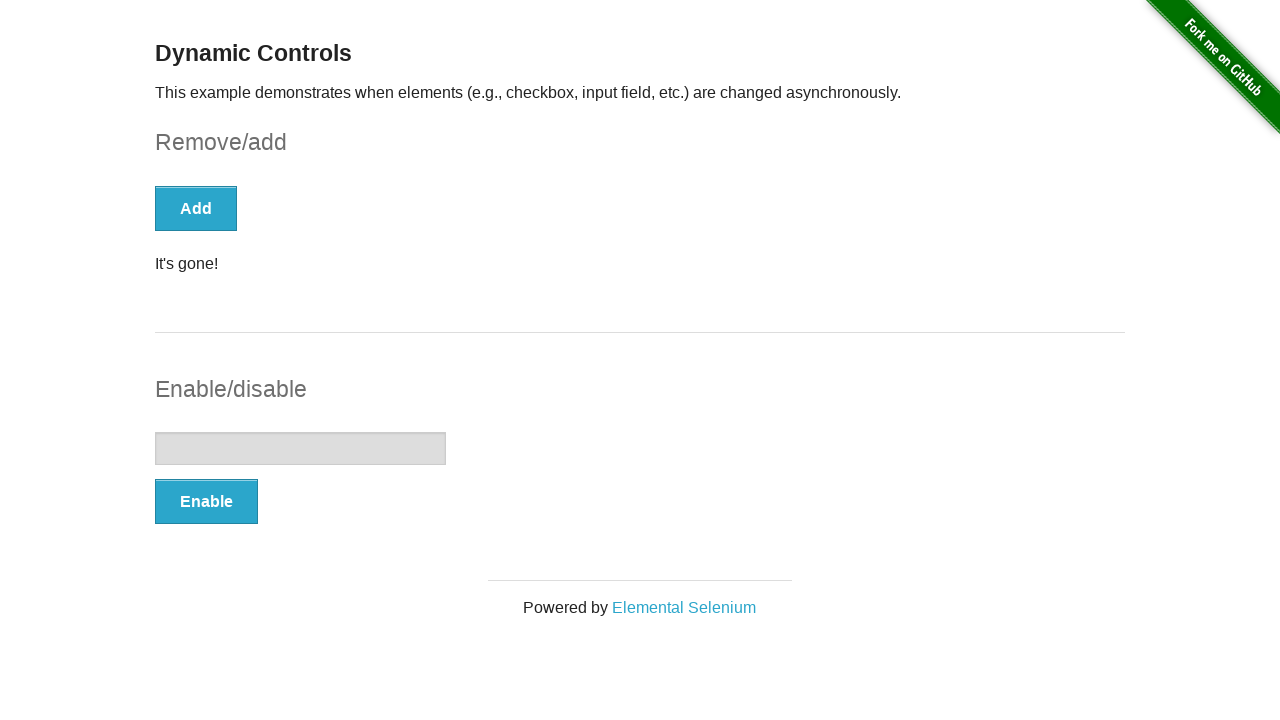

Clicked Add button to make checkbox reappear at (196, 208) on xpath=//*[@onclick='swapCheckbox()']
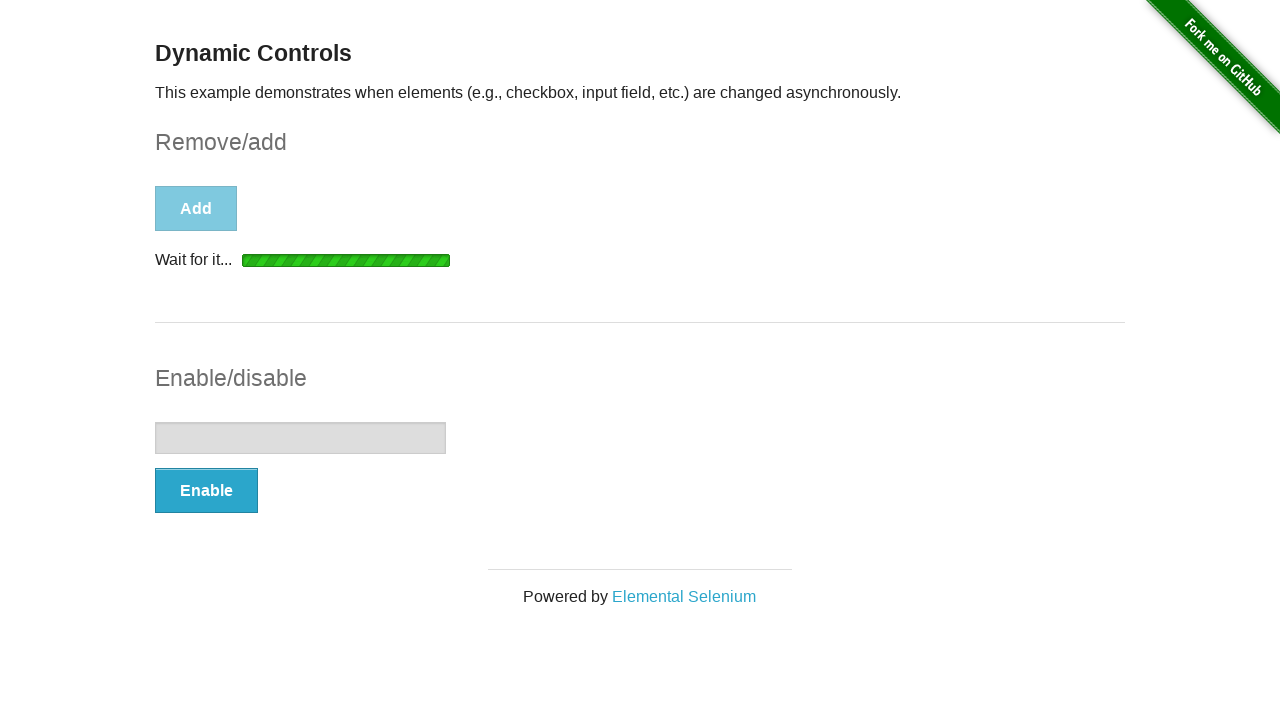

Verified 'It's back' message is displayed
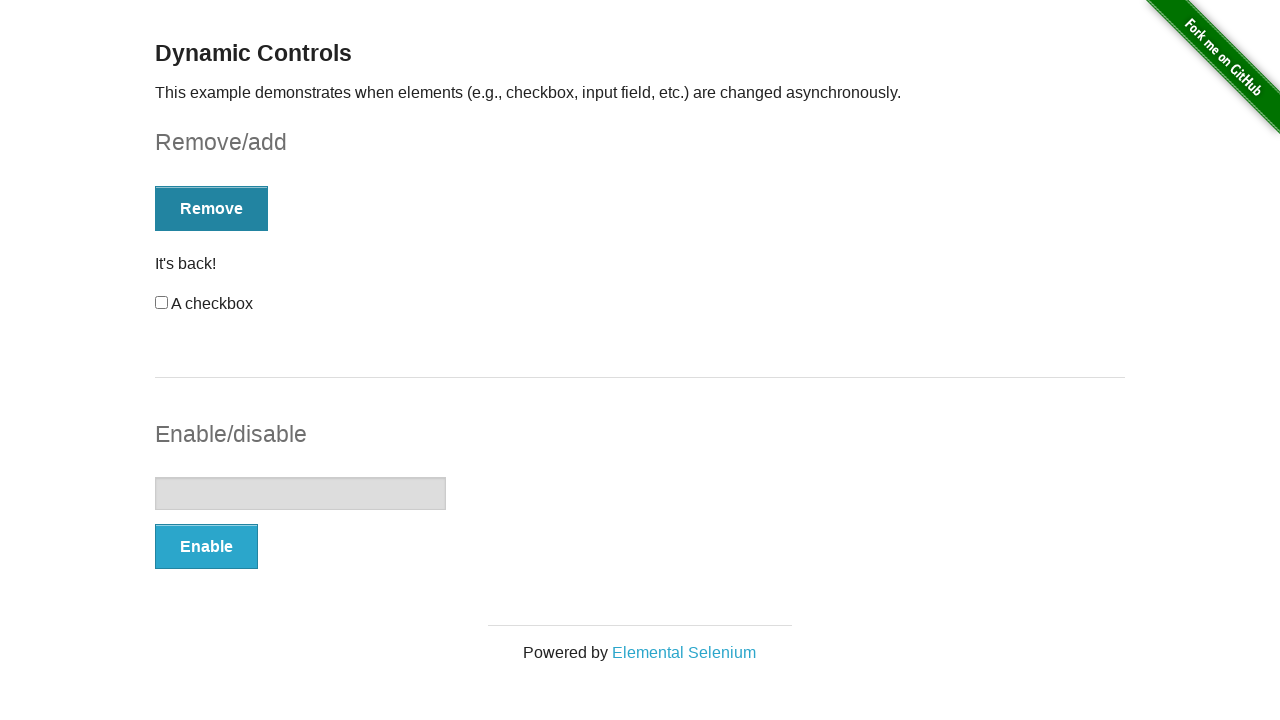

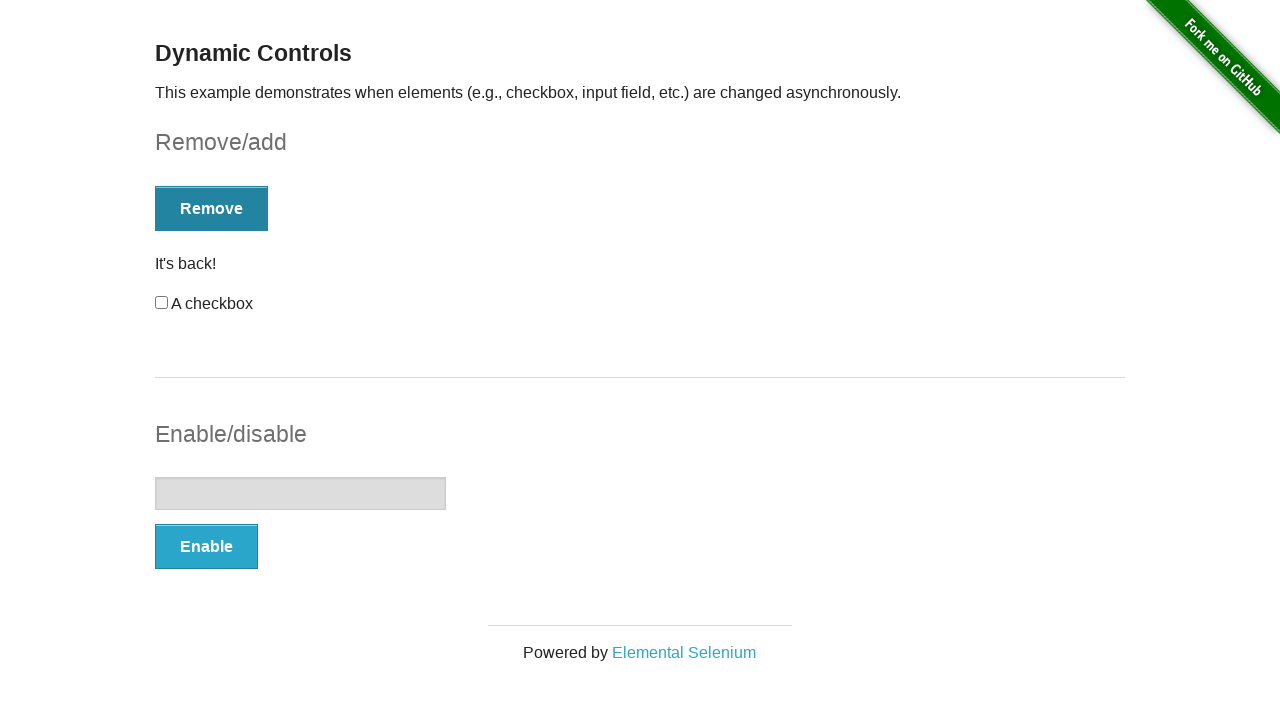